Tests the jQuery UI datepicker by switching to an iframe, clicking the datepicker field, and entering a date value

Starting URL: http://jqueryui.com/datepicker/

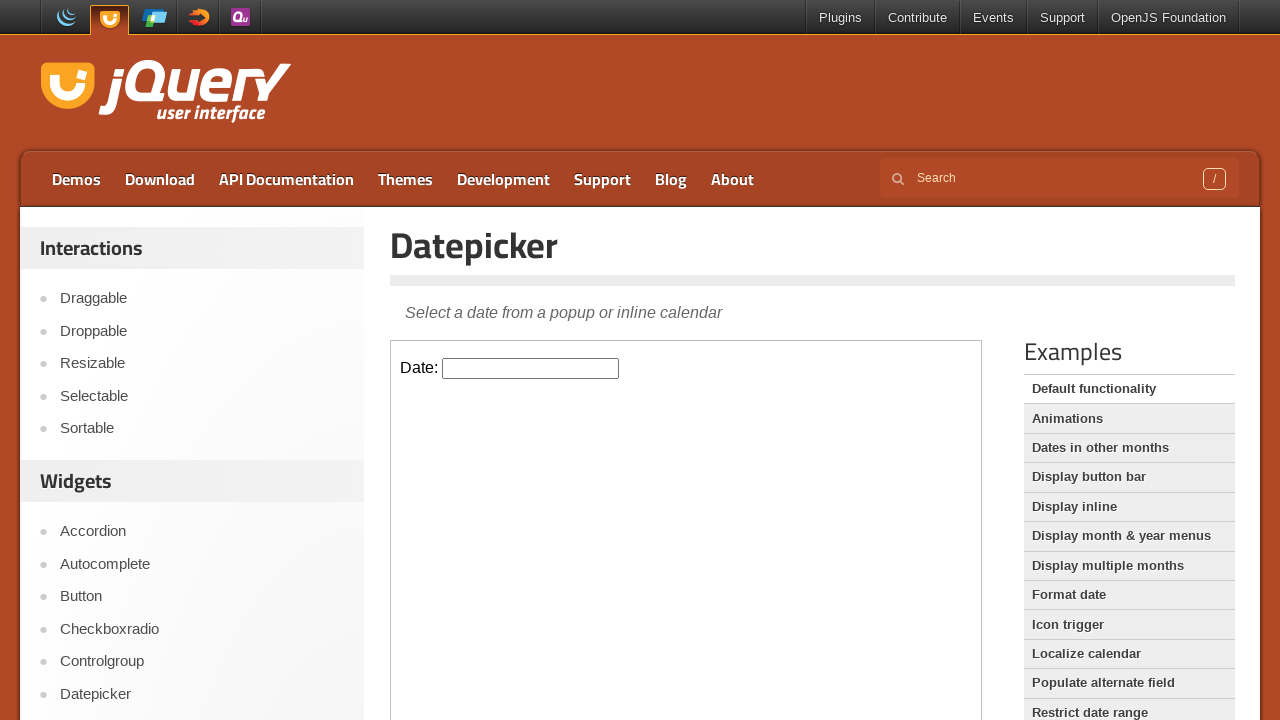

Located the demo iframe
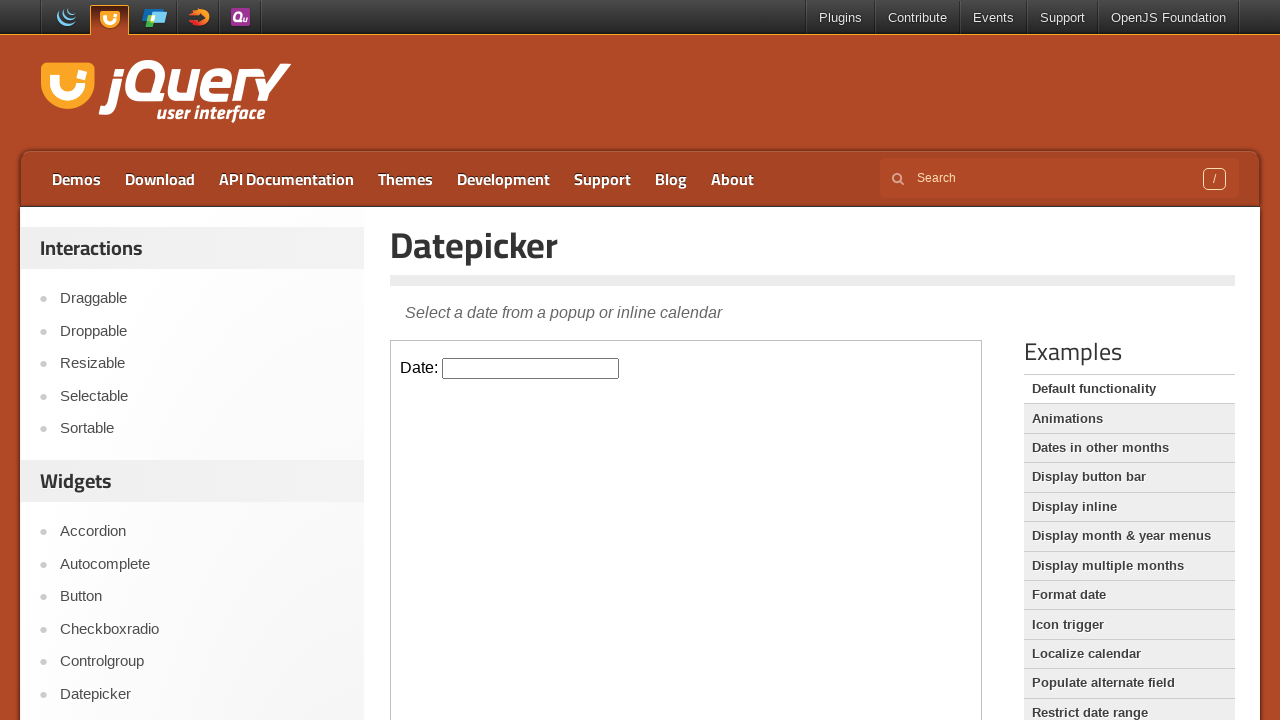

Clicked on the datepicker input field at (531, 368) on .demo-frame >> internal:control=enter-frame >> #datepicker
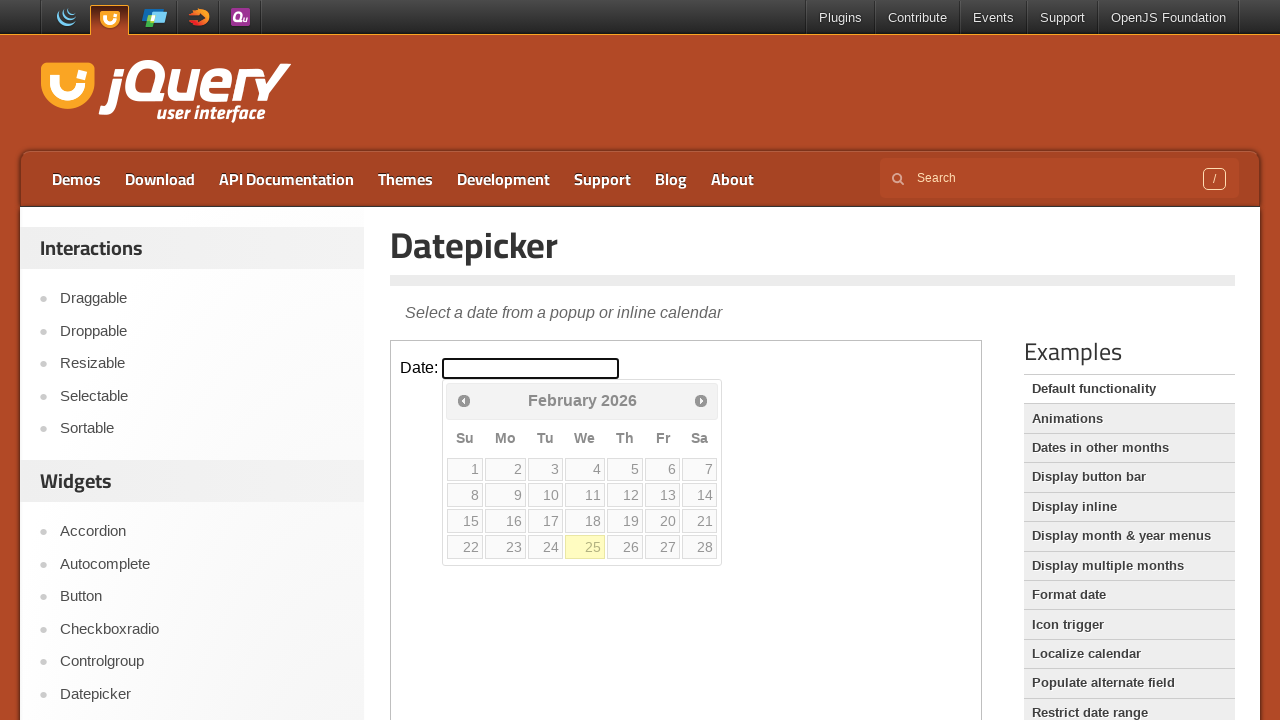

Filled datepicker field with date '03/15/2024' on .demo-frame >> internal:control=enter-frame >> #datepicker
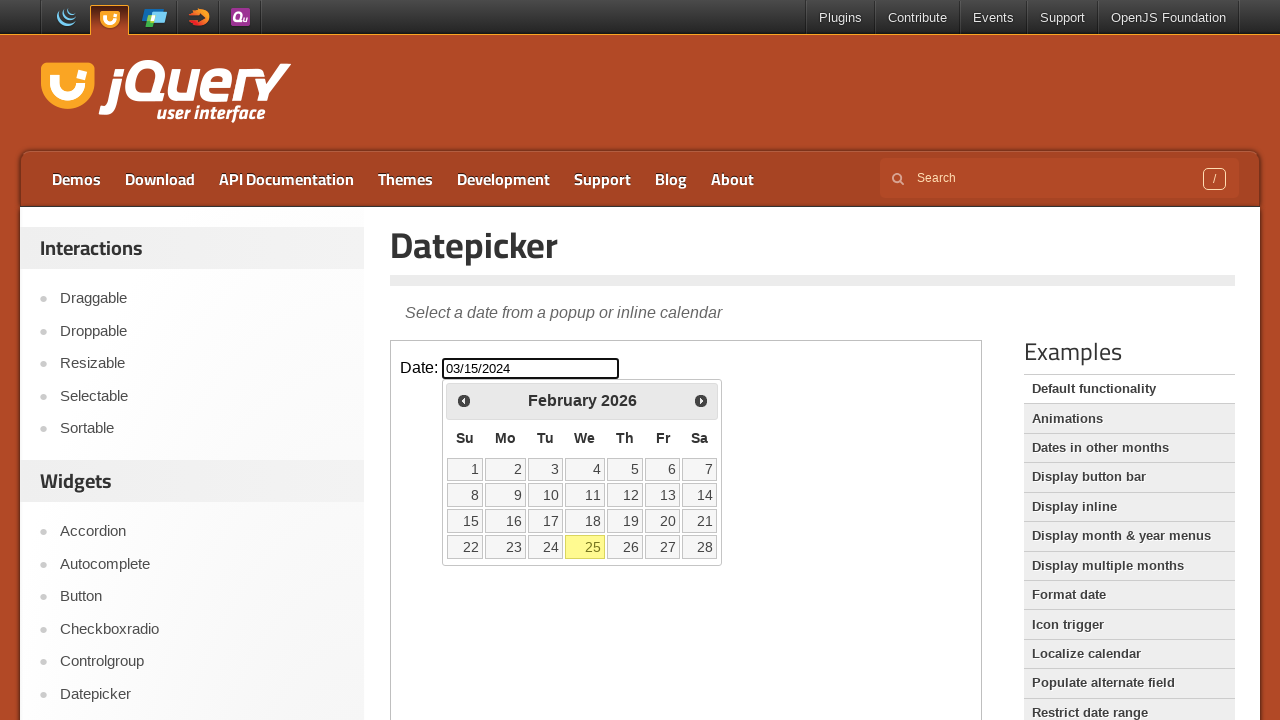

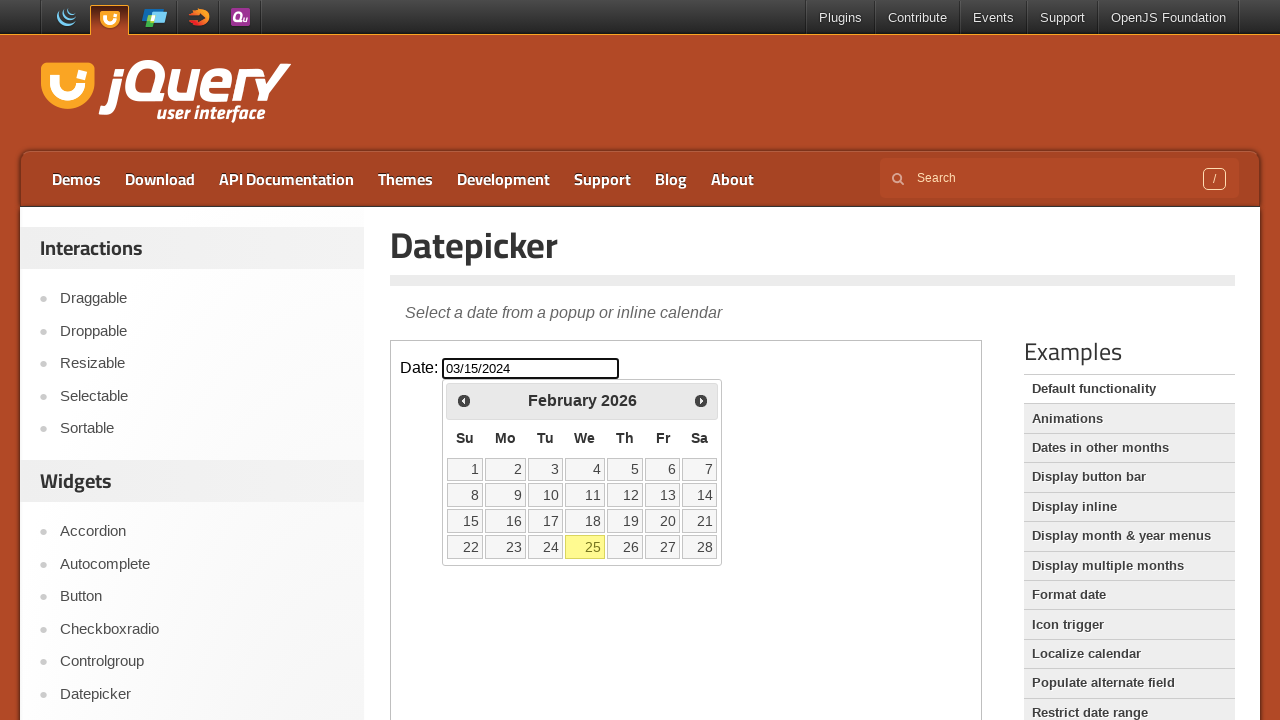